Tests window handling by clicking a link to open a new window, extracting text from the child window, and using that text to fill a form field in the parent window

Starting URL: https://rahulshettyacademy.com/loginpagePractise/

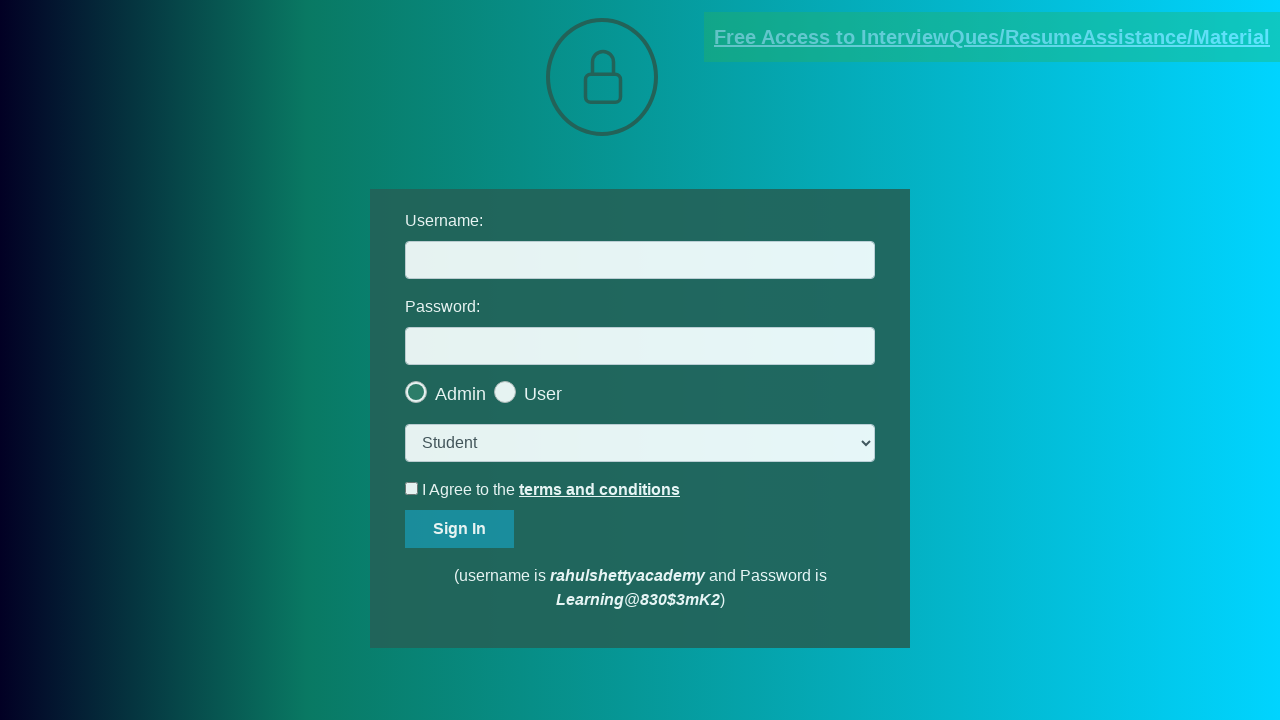

Clicked blinking text link to open new window at (992, 37) on .blinkingText
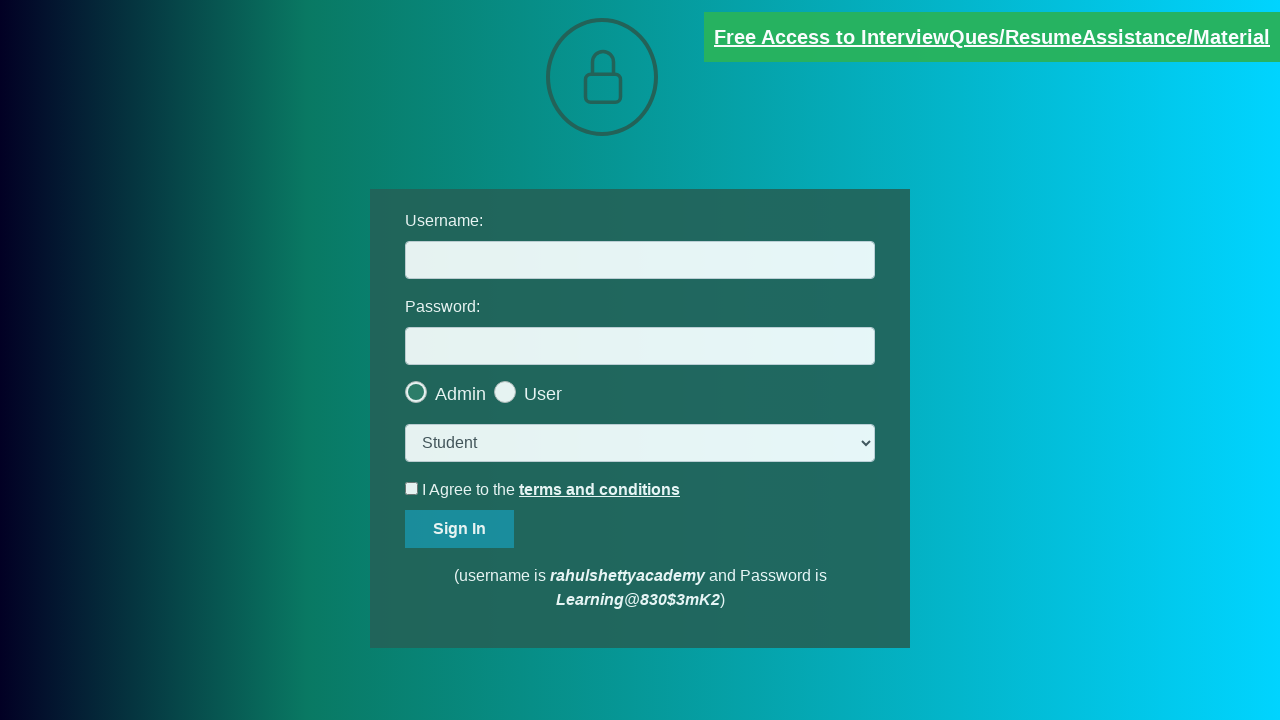

New window/tab opened and captured
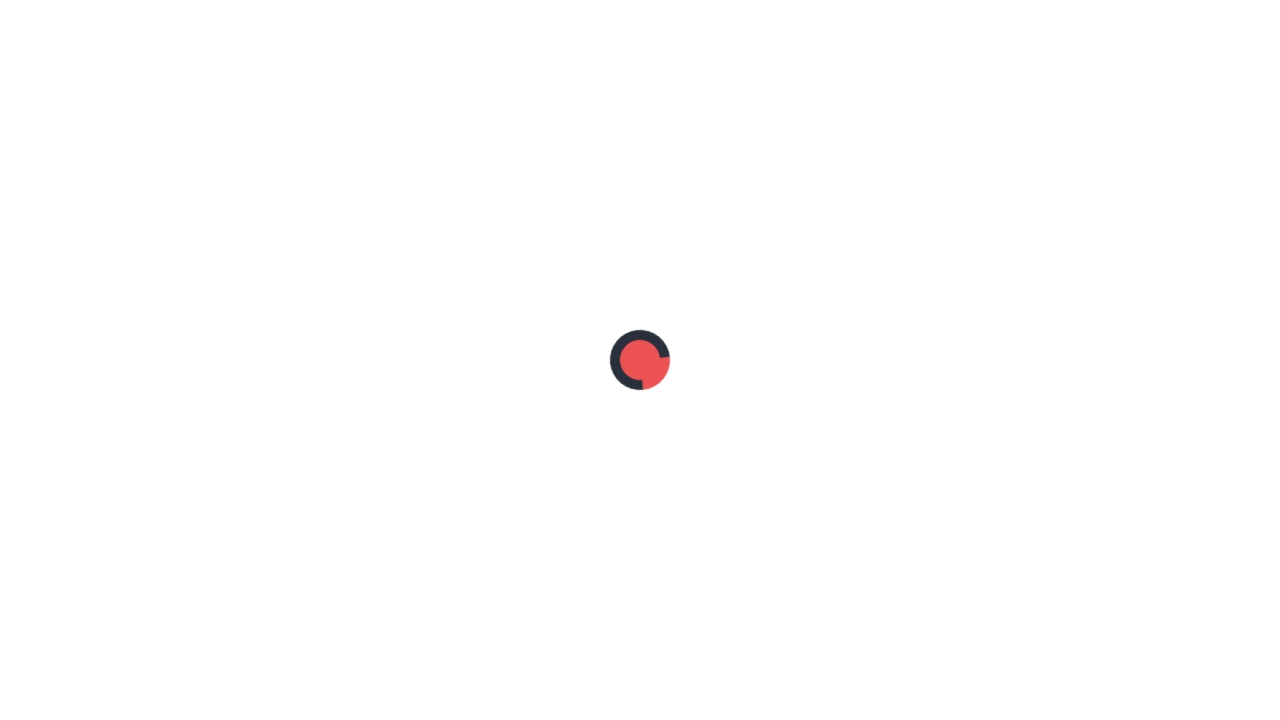

Extracted red text content from new window
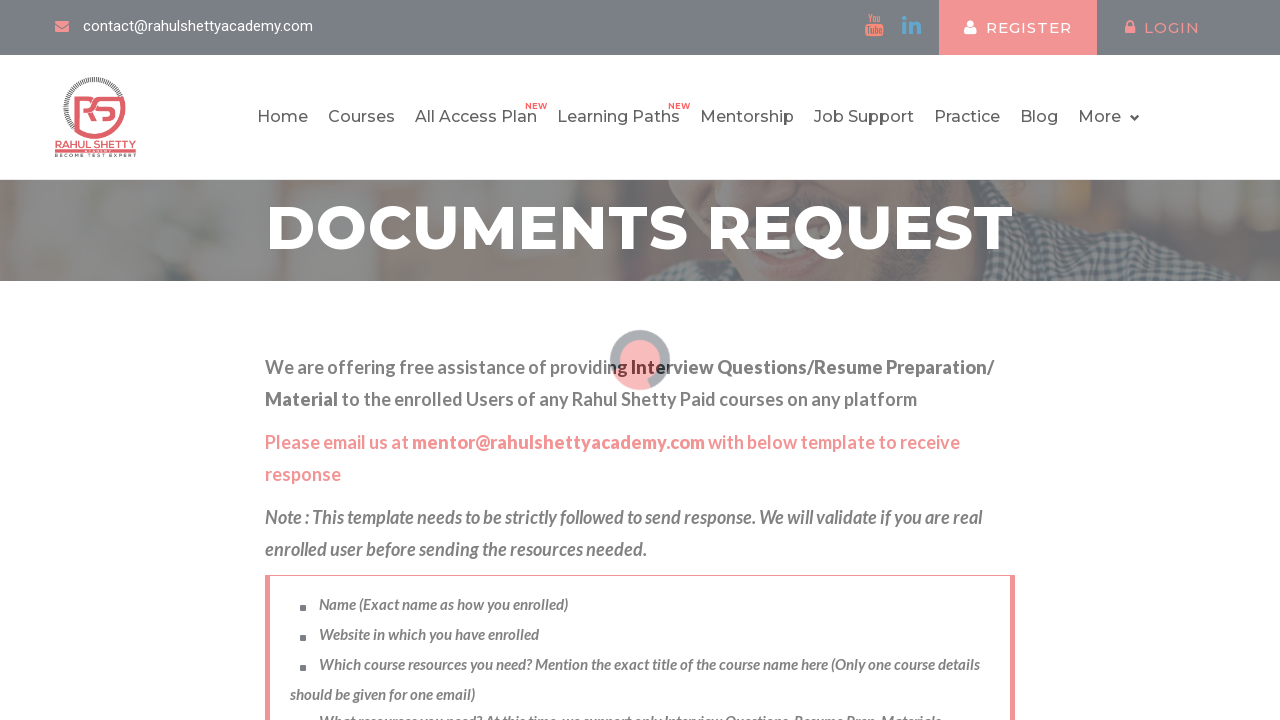

Parsed email from text: mentor@rahulshettyacademy.com
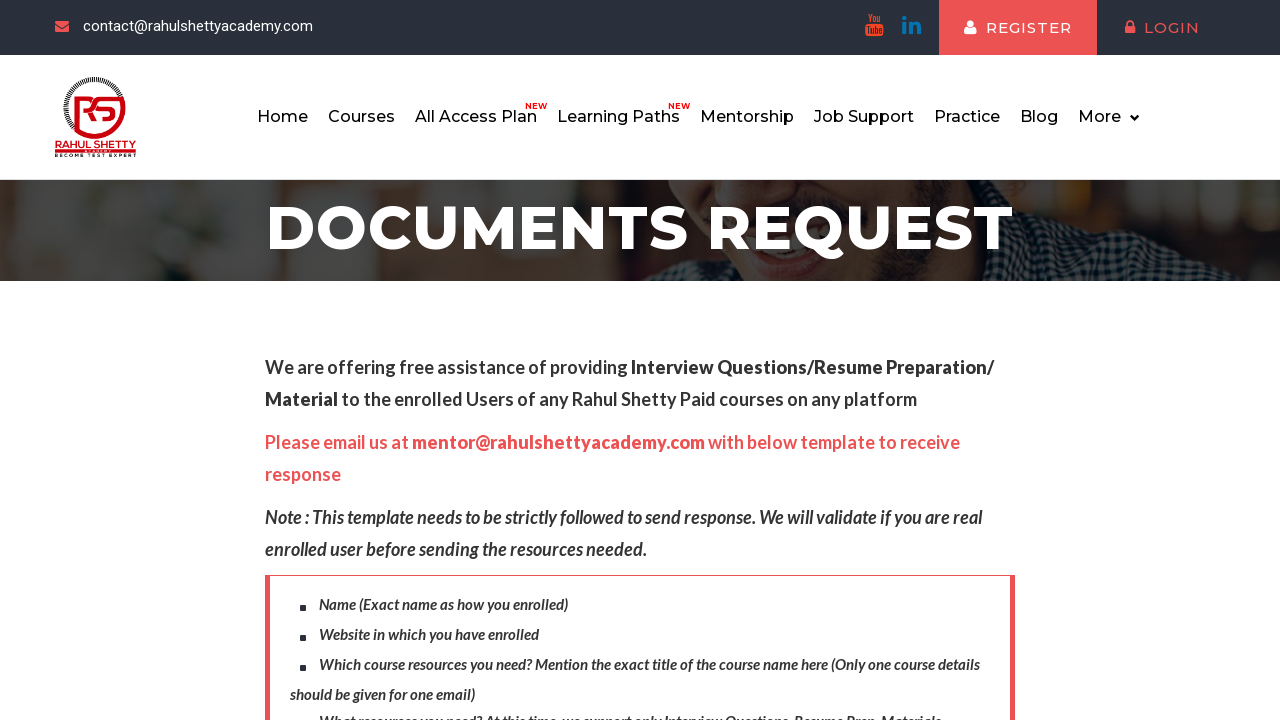

Filled username field with email: mentor@rahulshettyacademy.com on #username
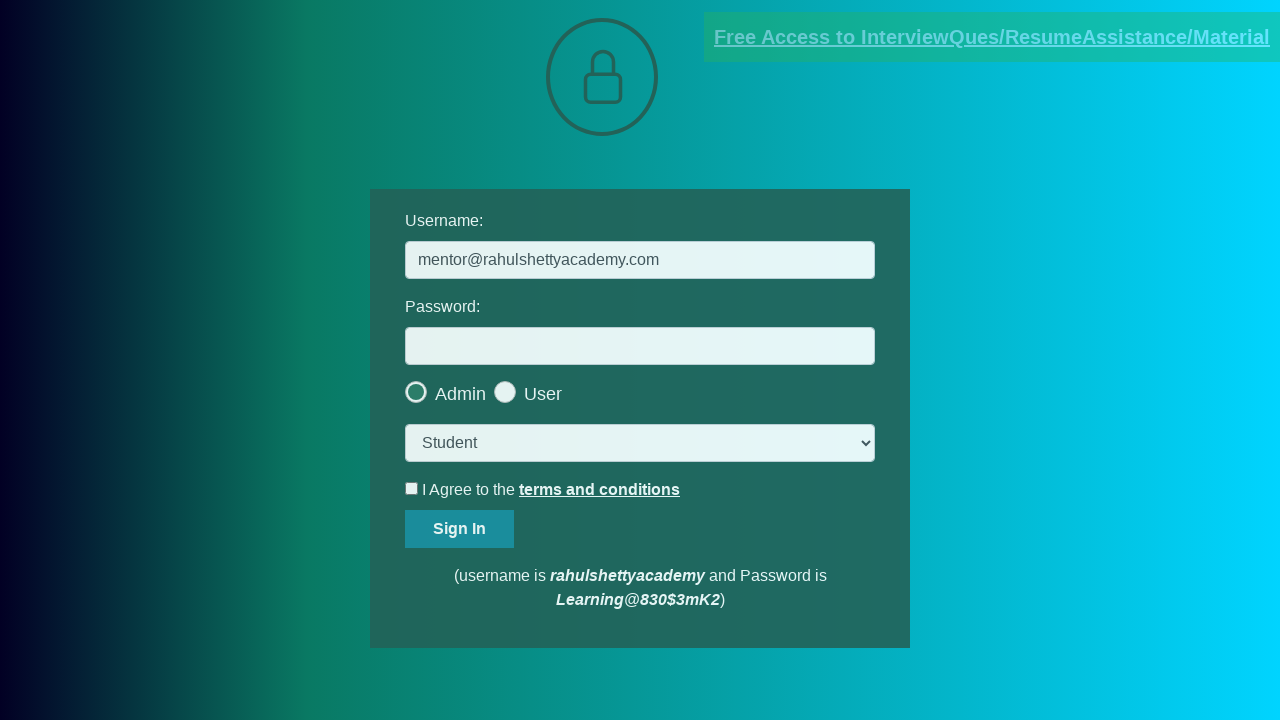

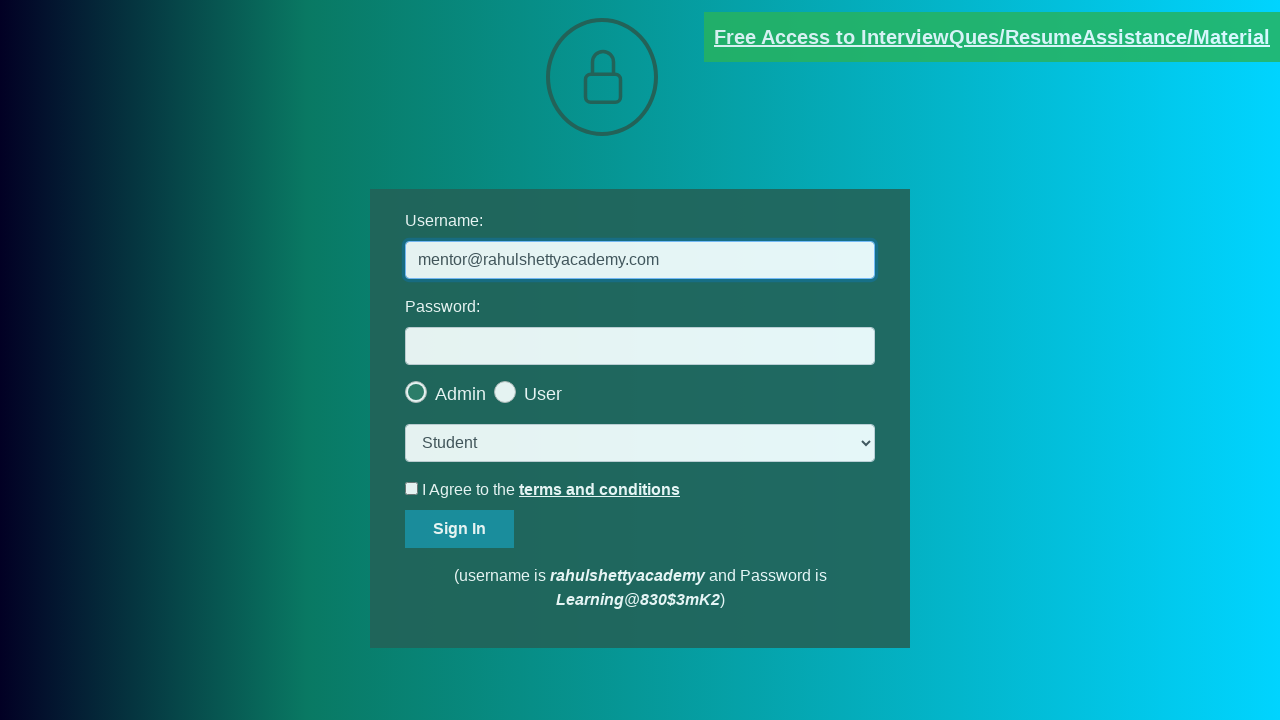